Navigates to a Ukrainian medical laboratory pricing page, selects a city from a dropdown menu, and clicks on the research tab to view research services.

Starting URL: https://dila.ua/price.html

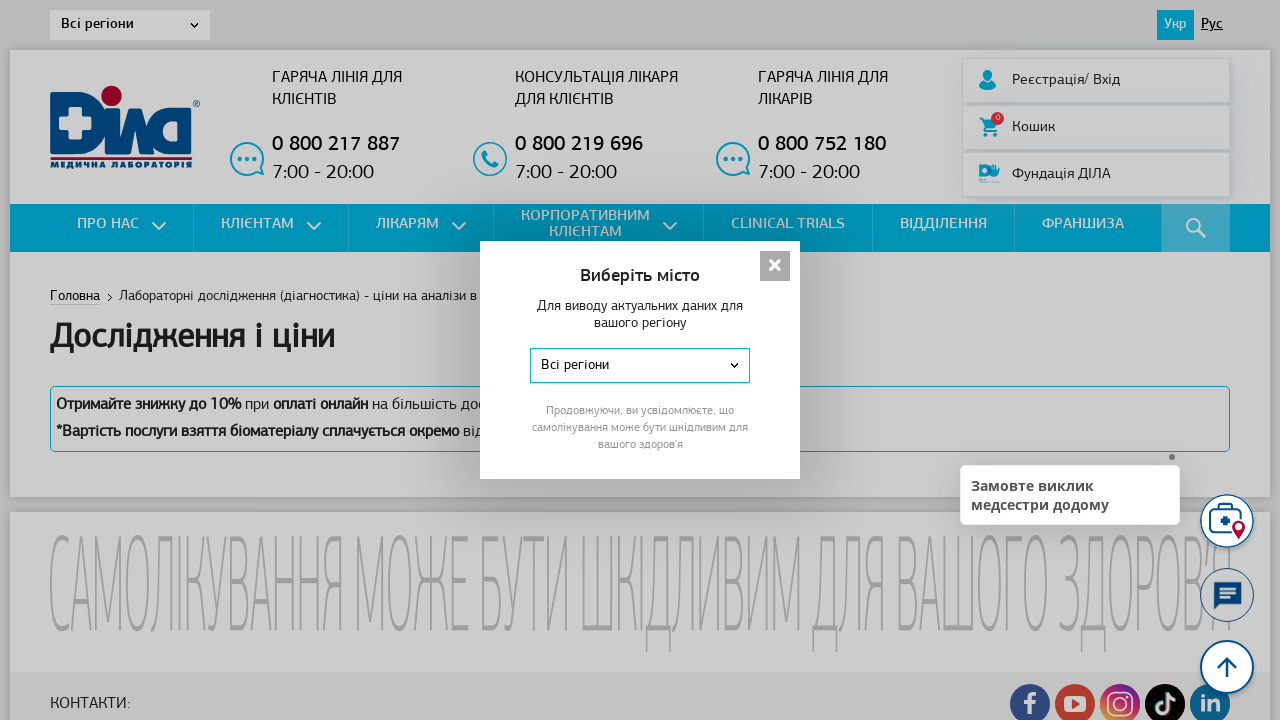

City dropdown selector became available
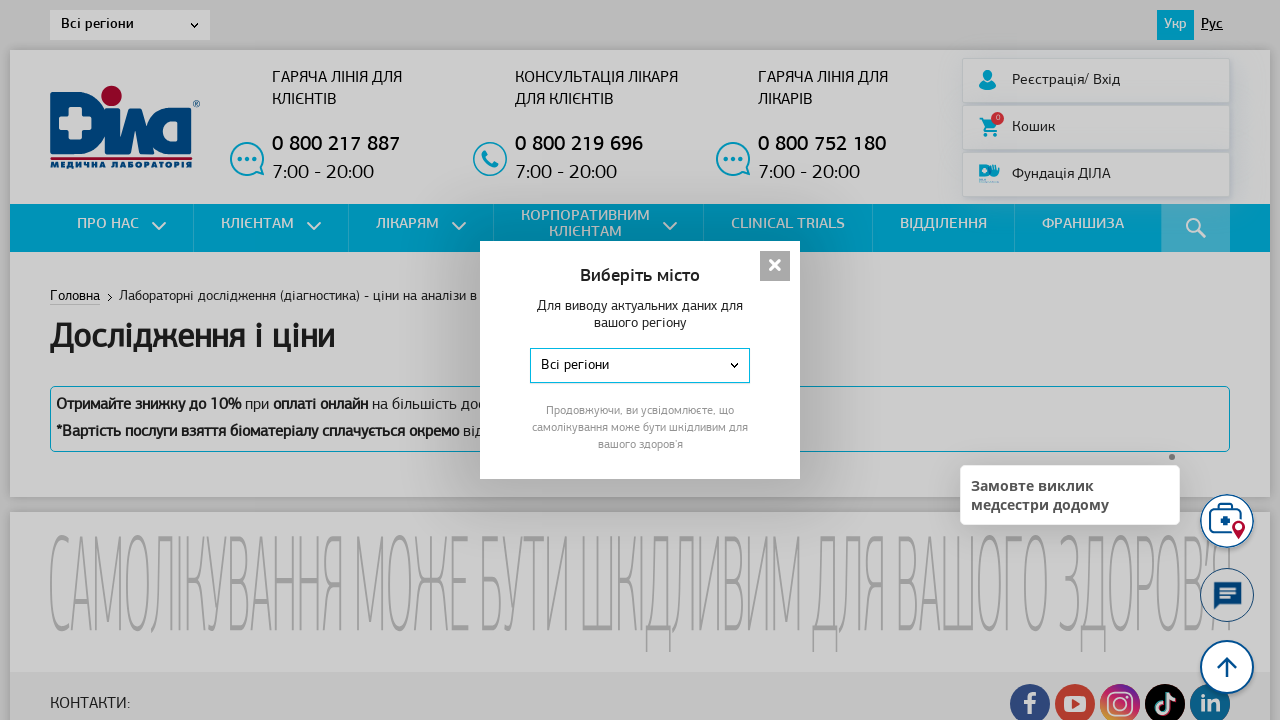

Clicked on city selection dropdown at (640, 365) on div#js_sel_geo_region_in_popup_chosen
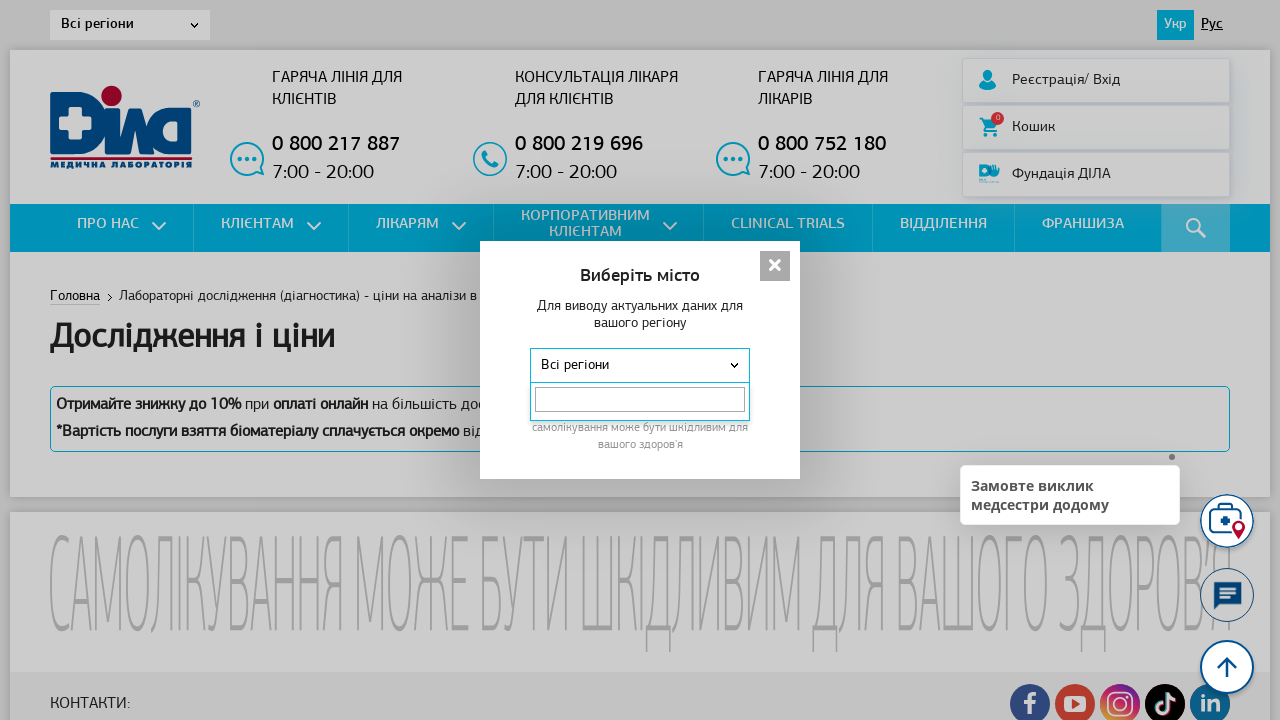

Dropdown options appeared
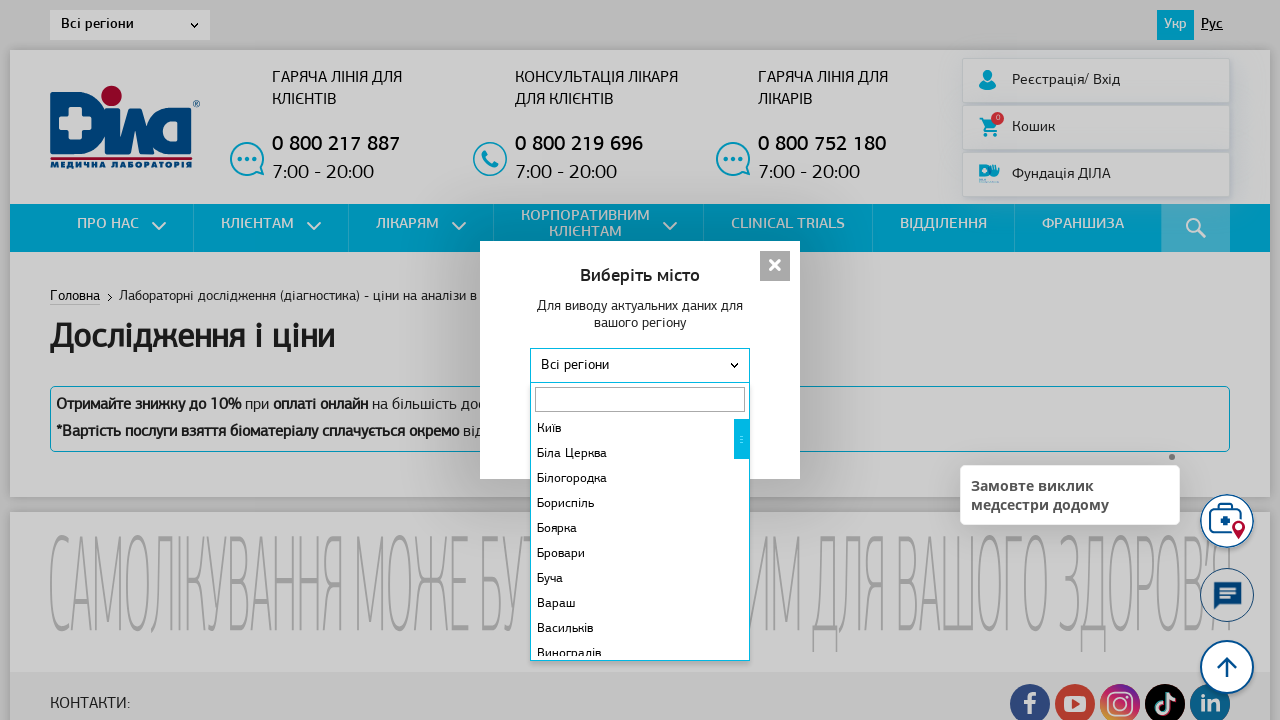

Selected second city option from dropdown at (640, 428) on li[data-option-array-index="1"]
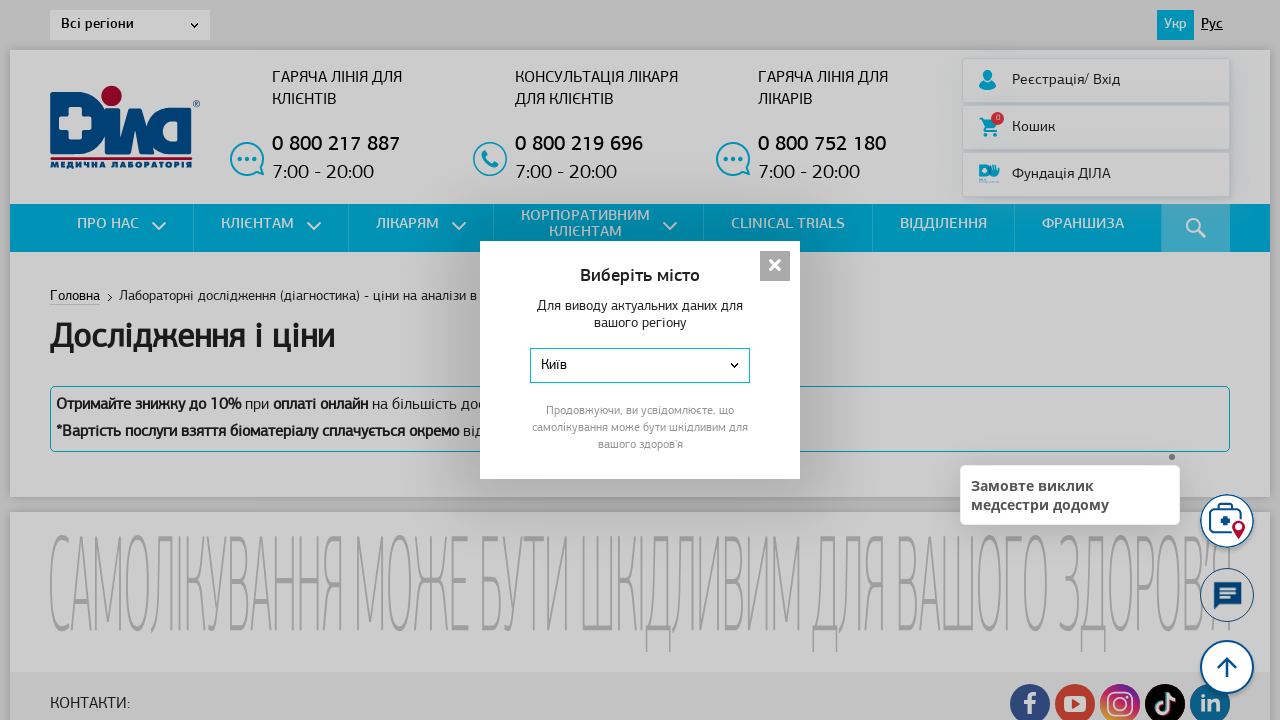

Waited for page to update after city selection
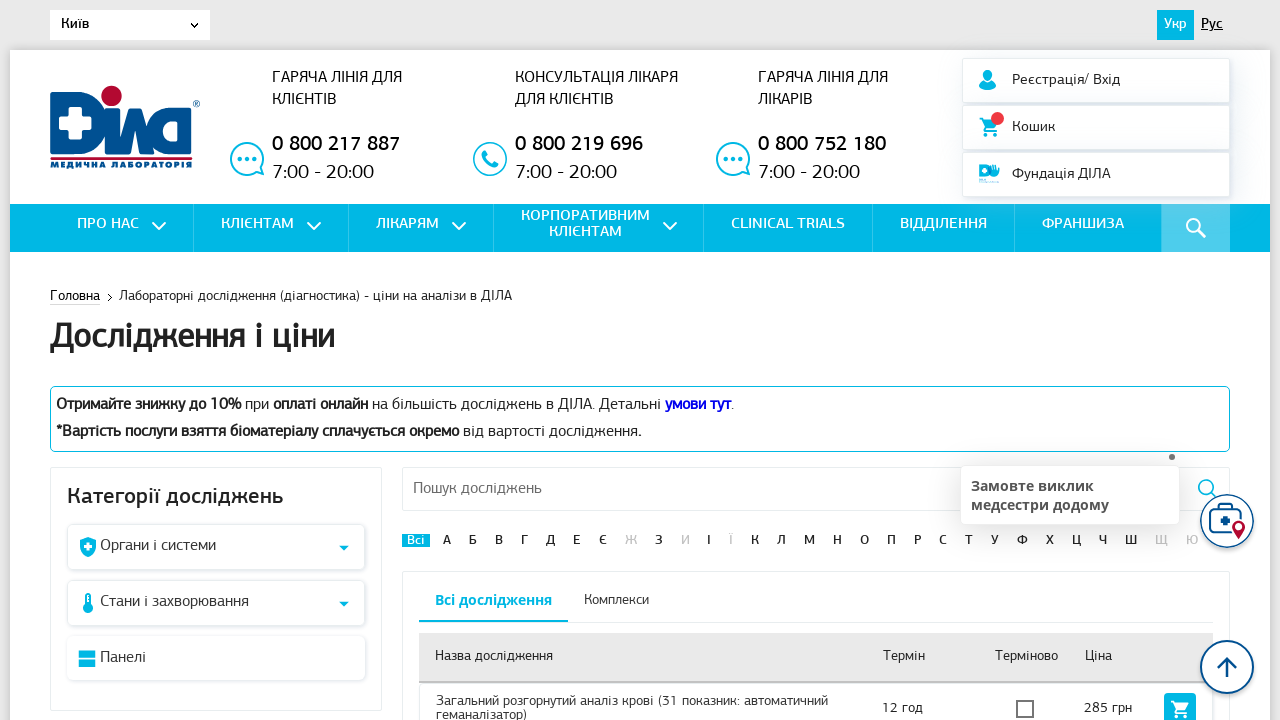

Research tab became available
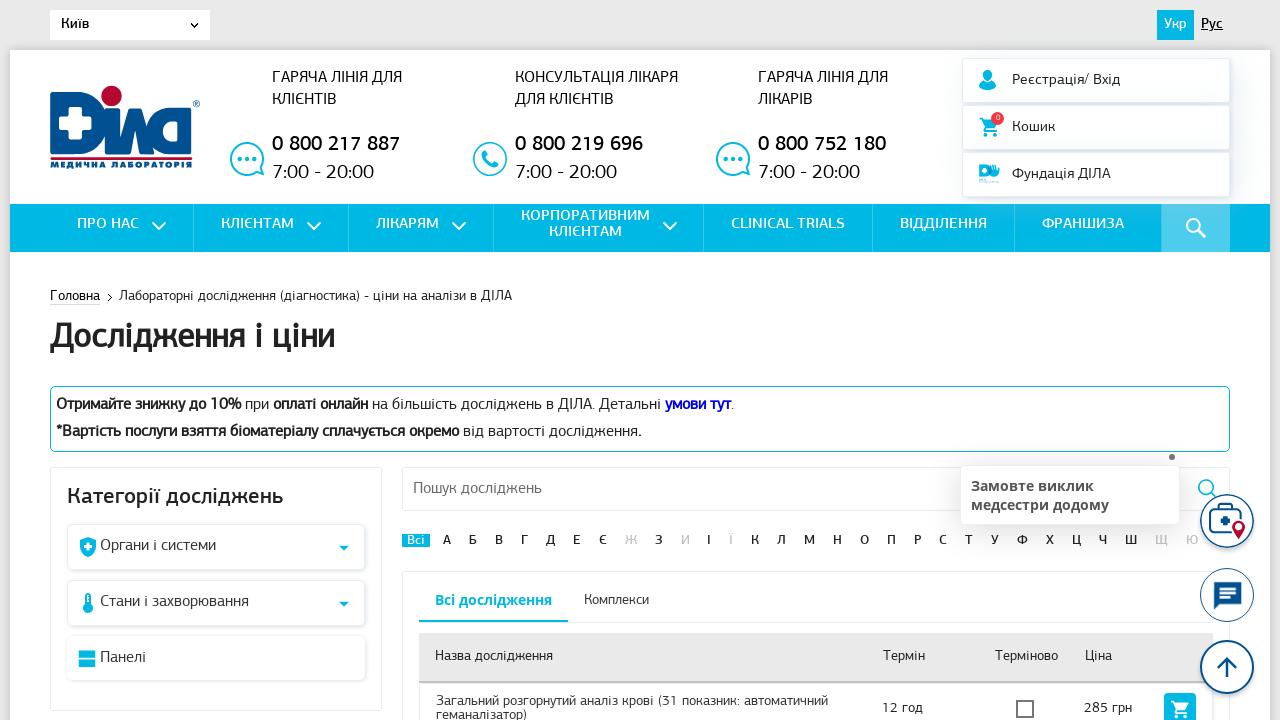

Clicked on research tab to view research services at (494, 601) on a[data-tab="research"]
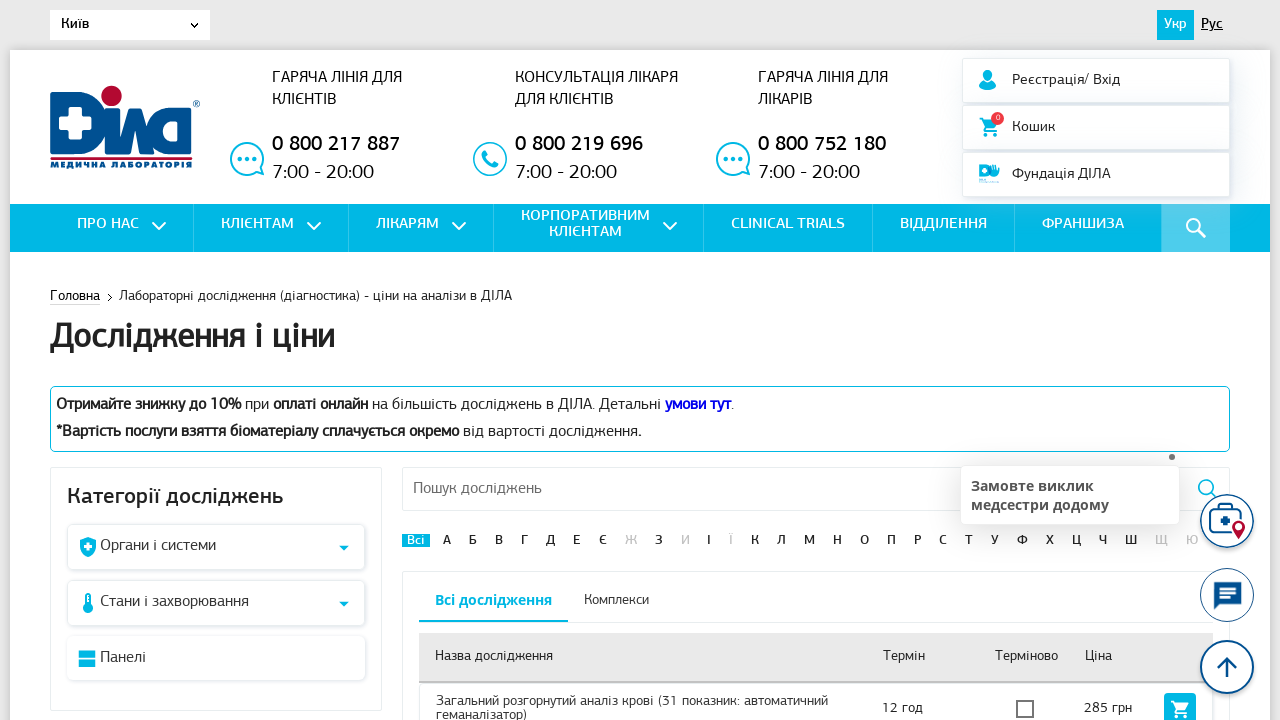

Research content loaded
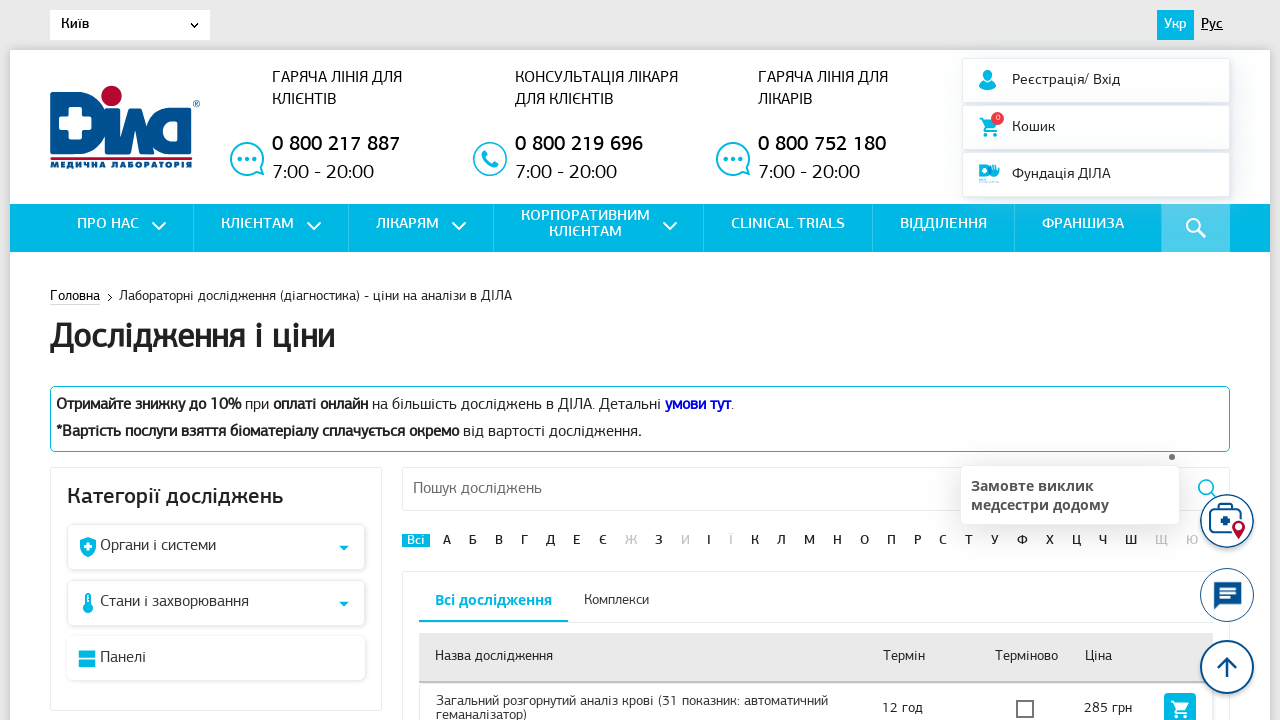

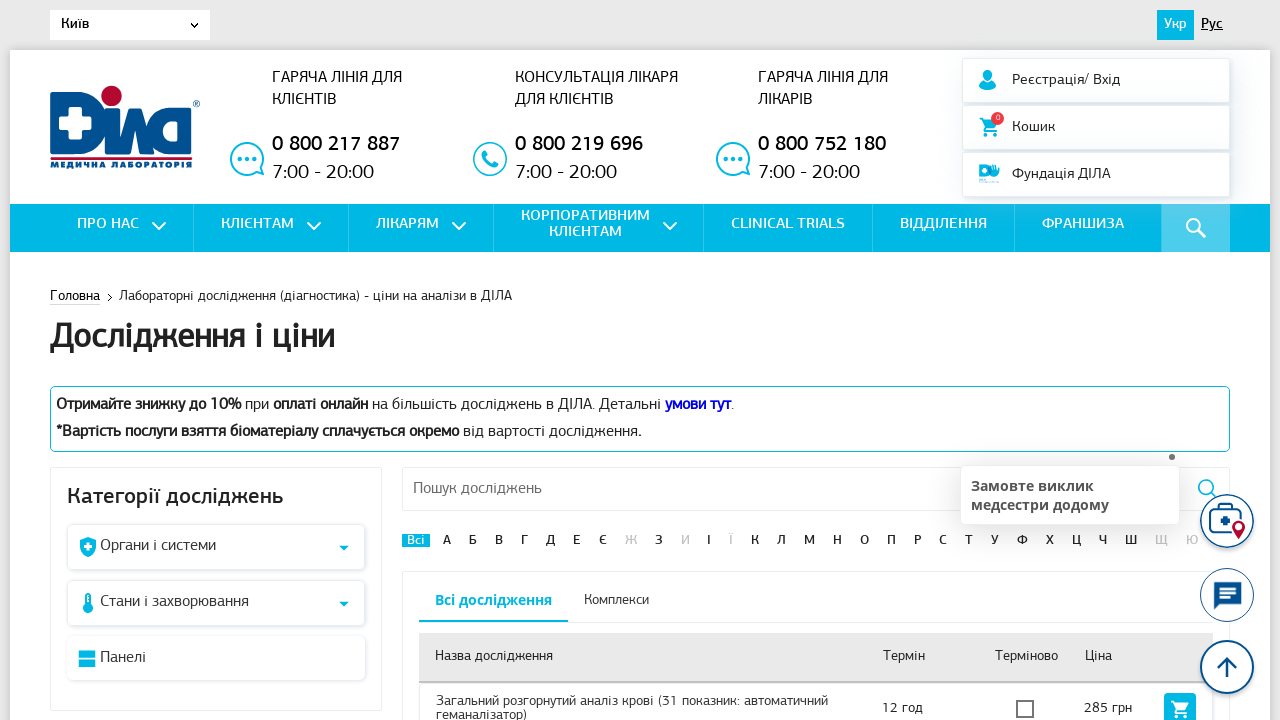